Tests a reservation form by filling in guest name and navigating to the next page

Starting URL: http://example.selenium.jp/reserveApp

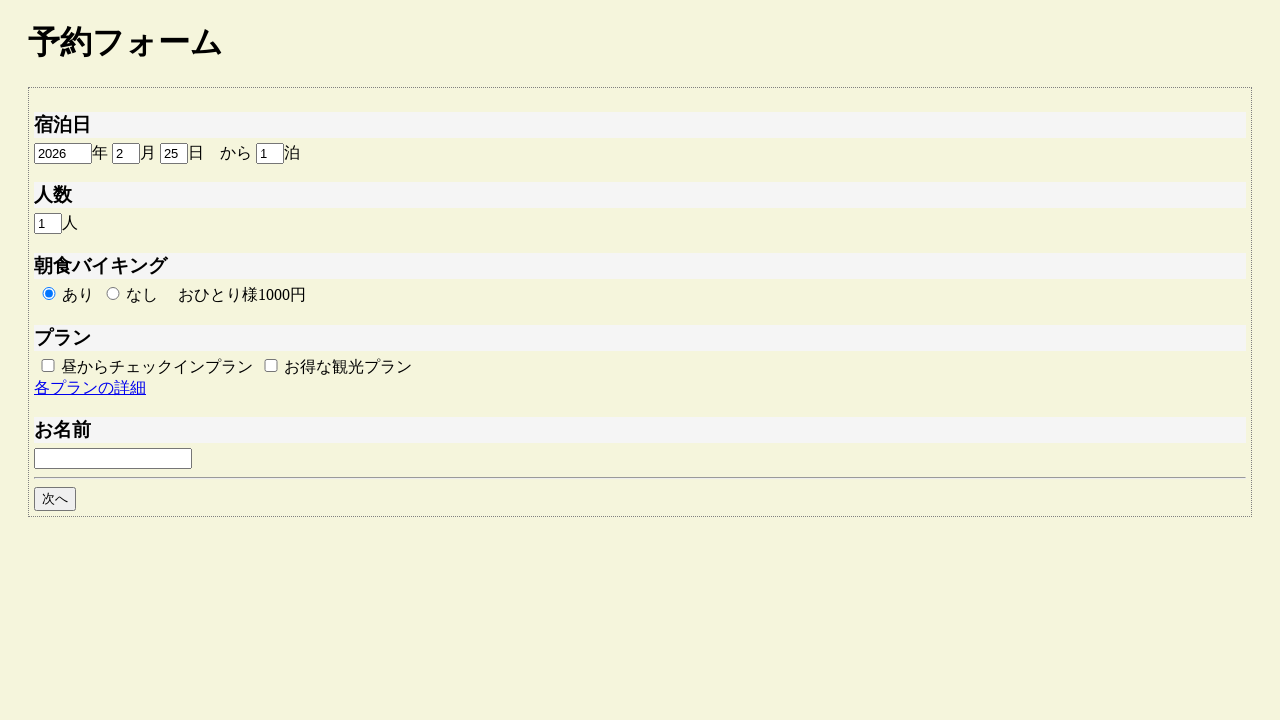

Filled guest name field with 'サンプルユーザ' on #guestname
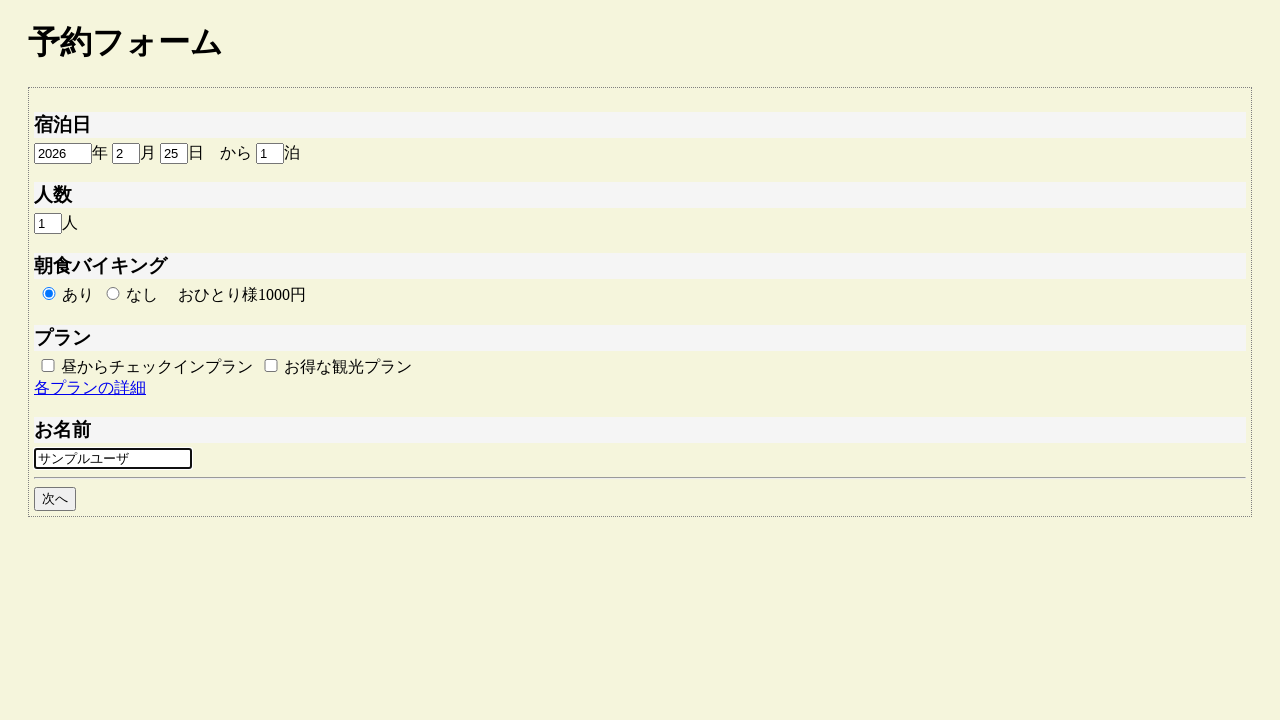

Clicked next button to proceed to next page at (55, 499) on #goto_next
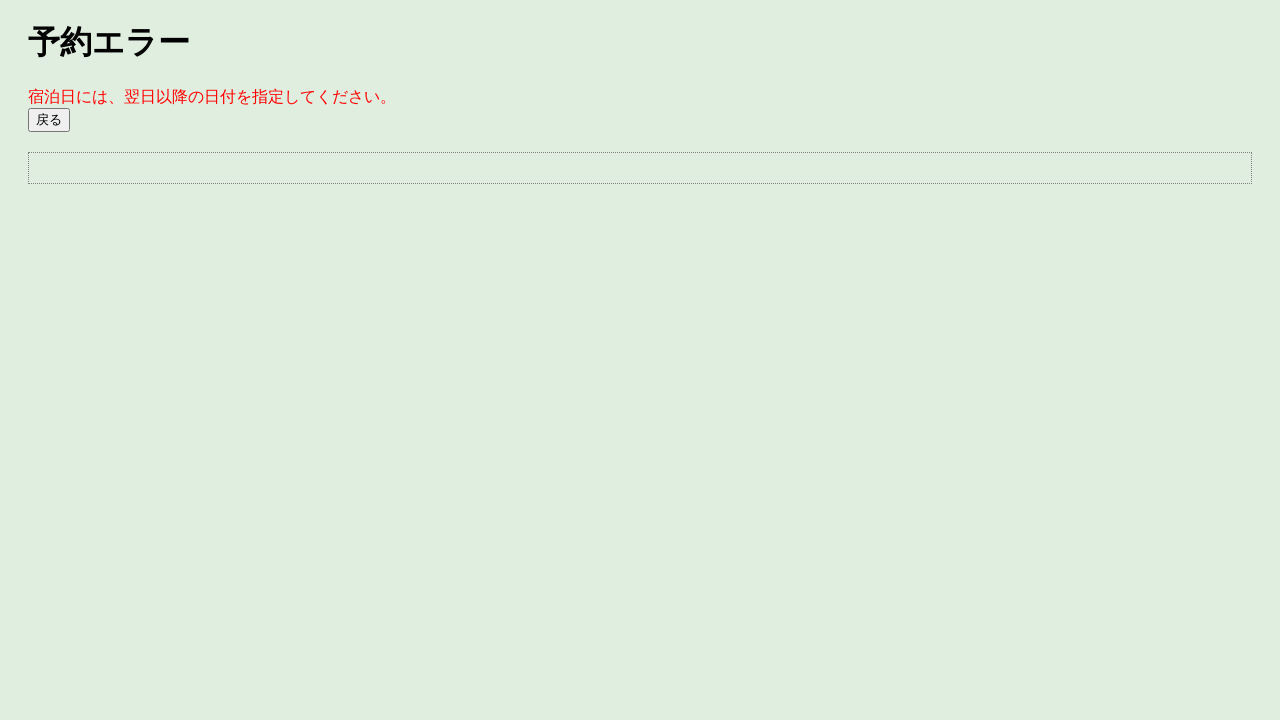

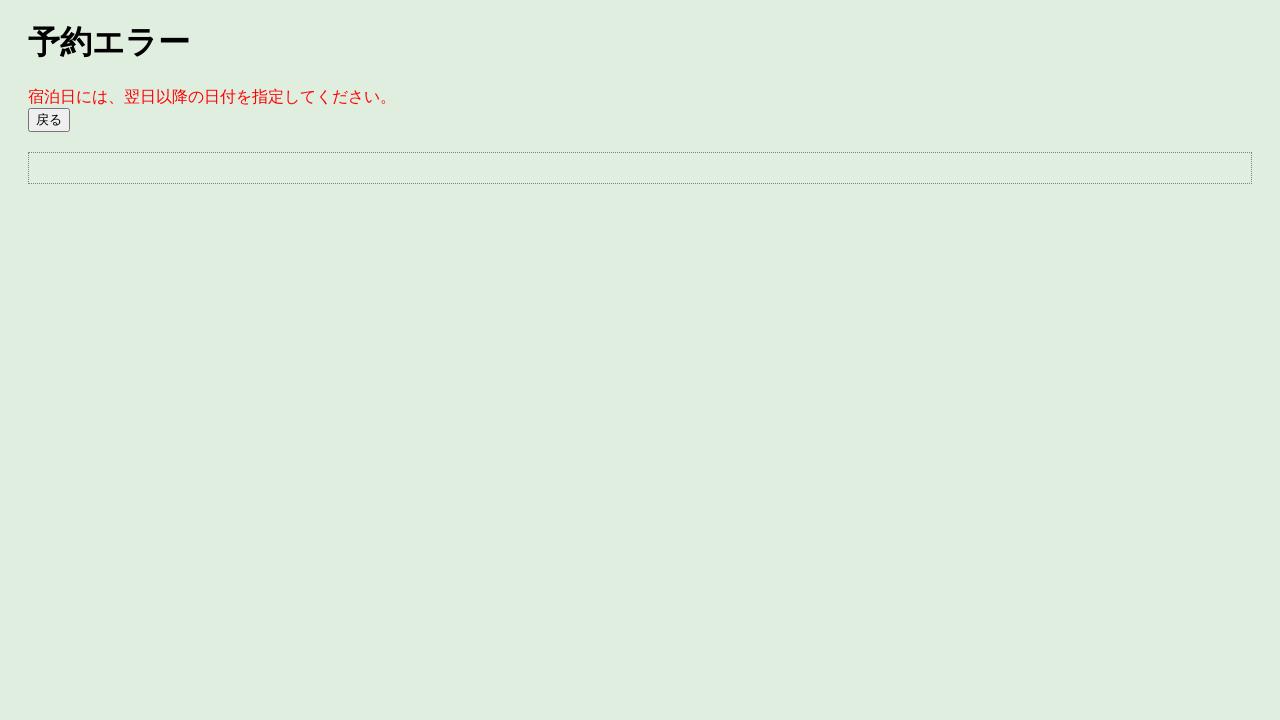